Tests dynamic content loading by clicking a button and waiting for hidden content to become visible

Starting URL: https://the-internet.herokuapp.com/dynamic_loading/1

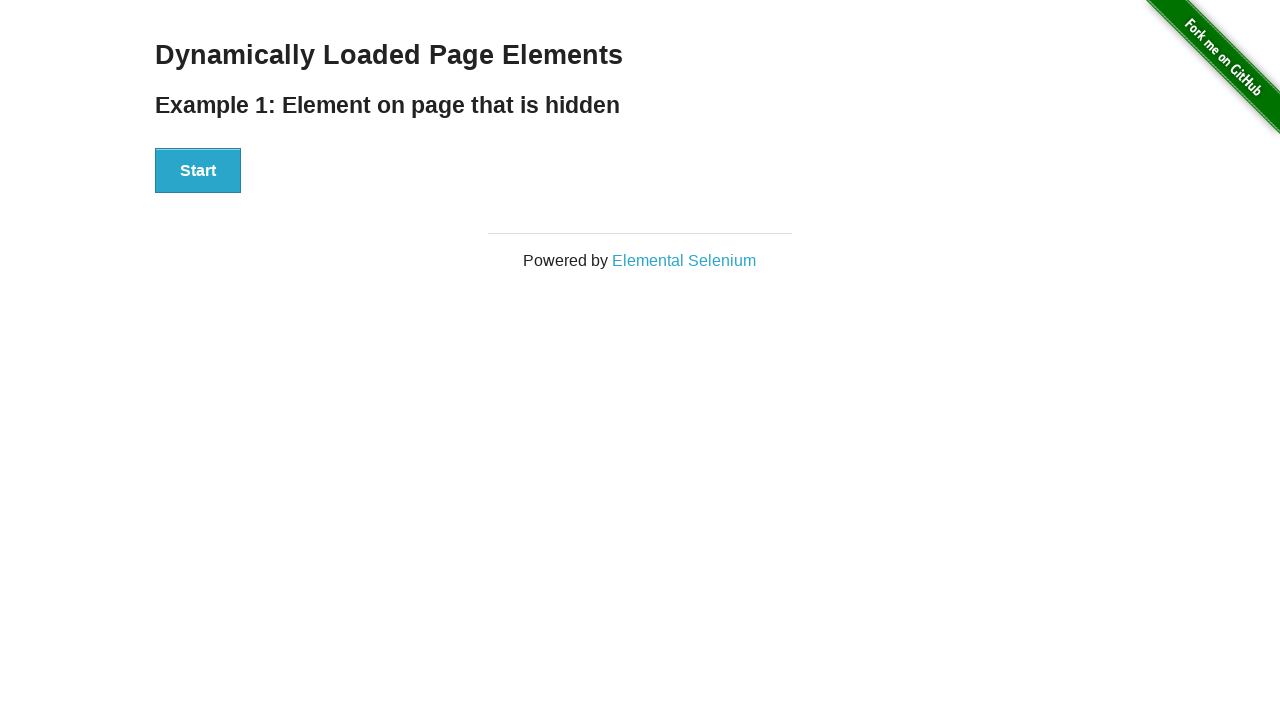

Clicked the start button to trigger dynamic content loading at (198, 171) on button
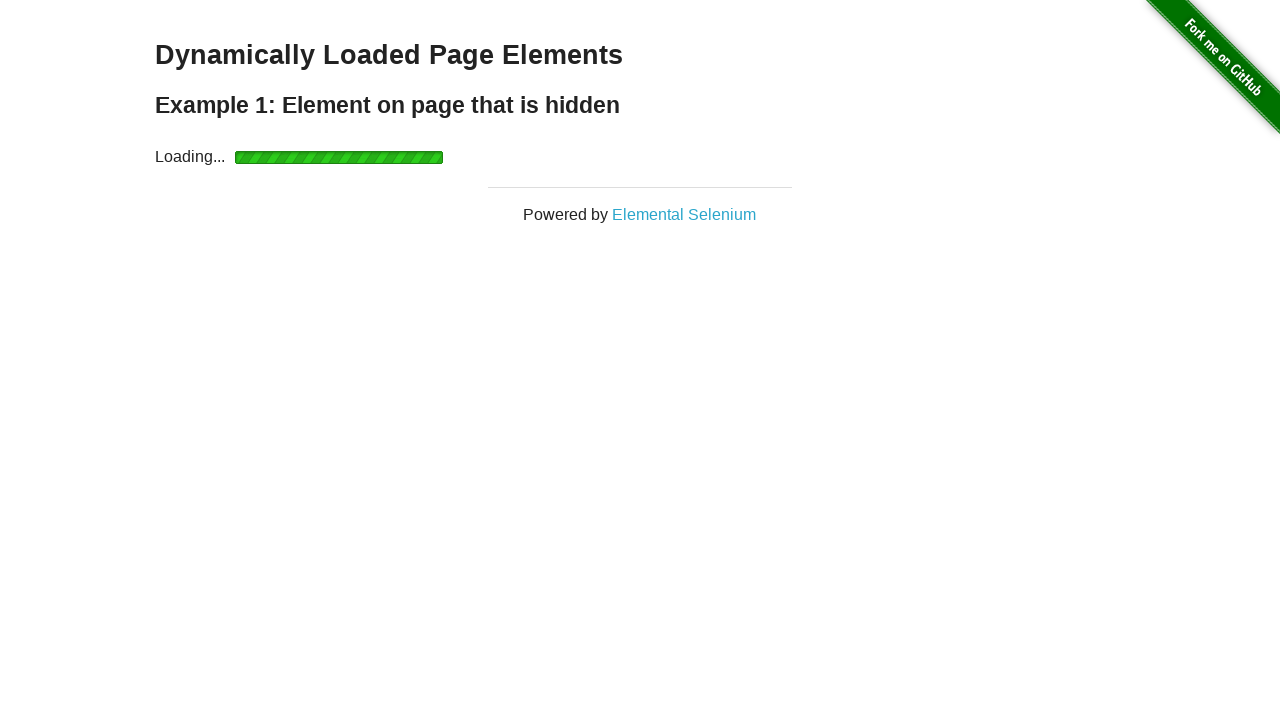

Dynamically loaded content became visible after waiting
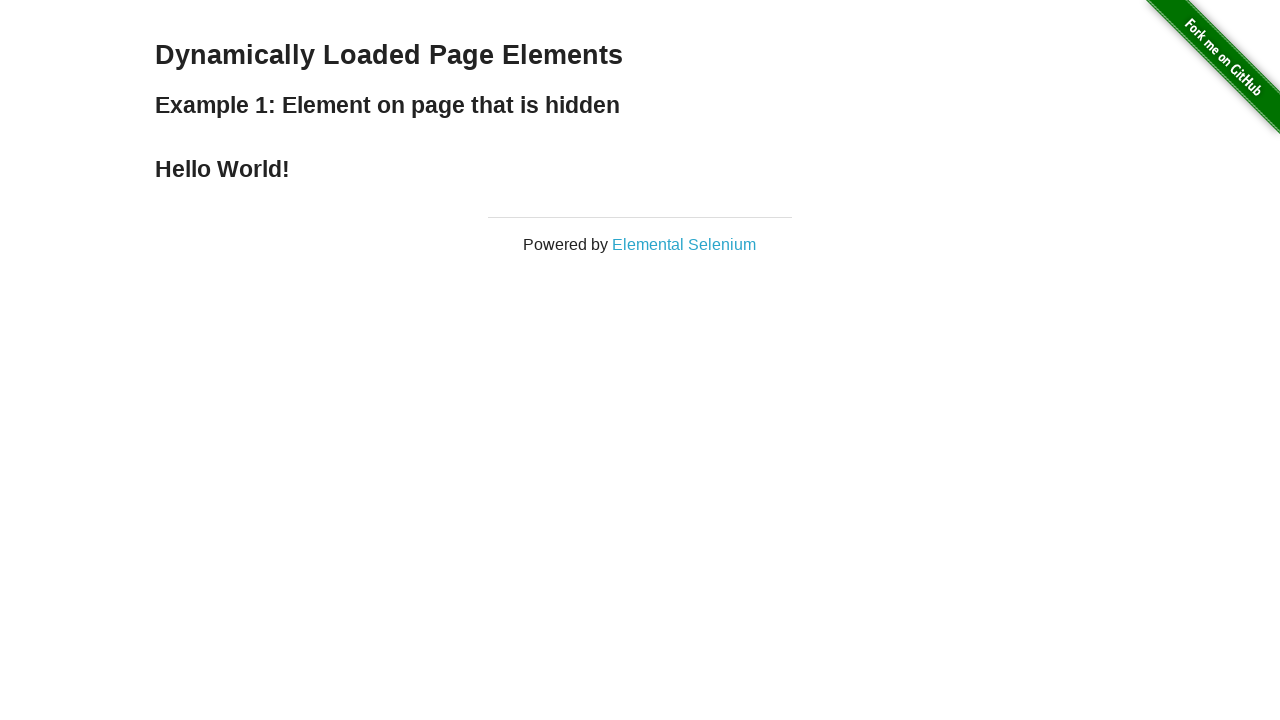

Retrieved finish text: Hello World!
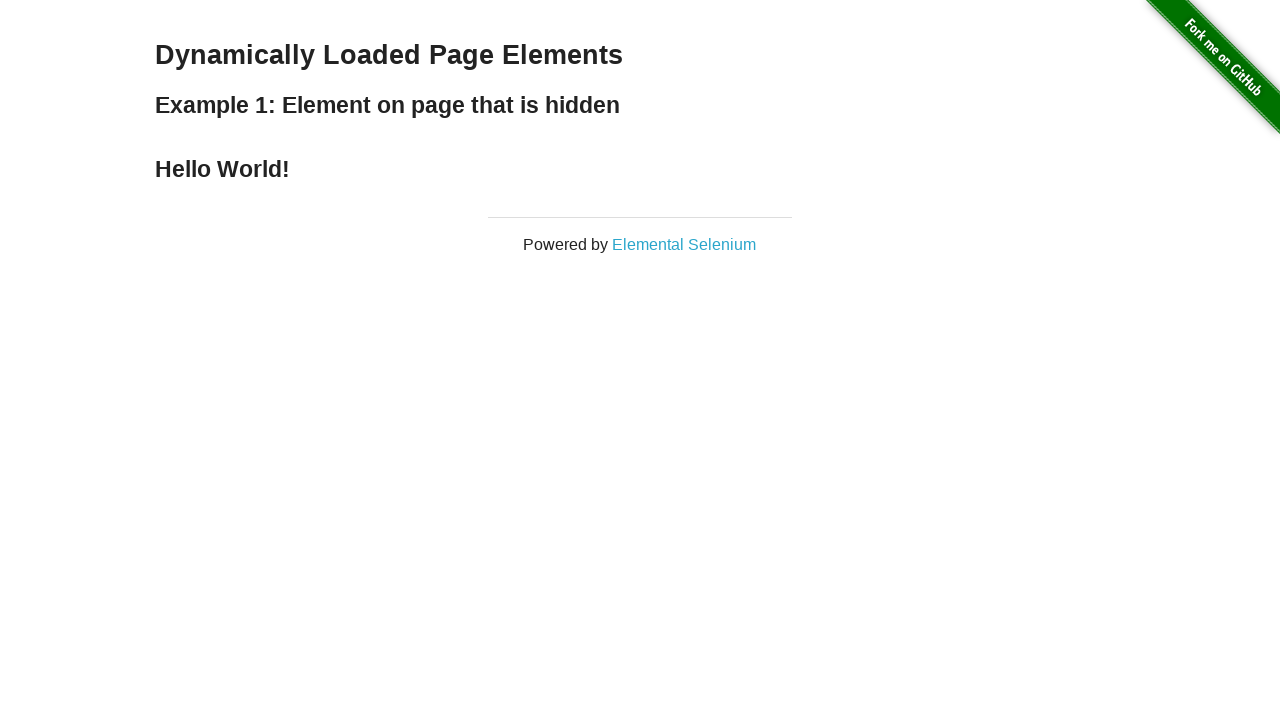

Printed finish text to console
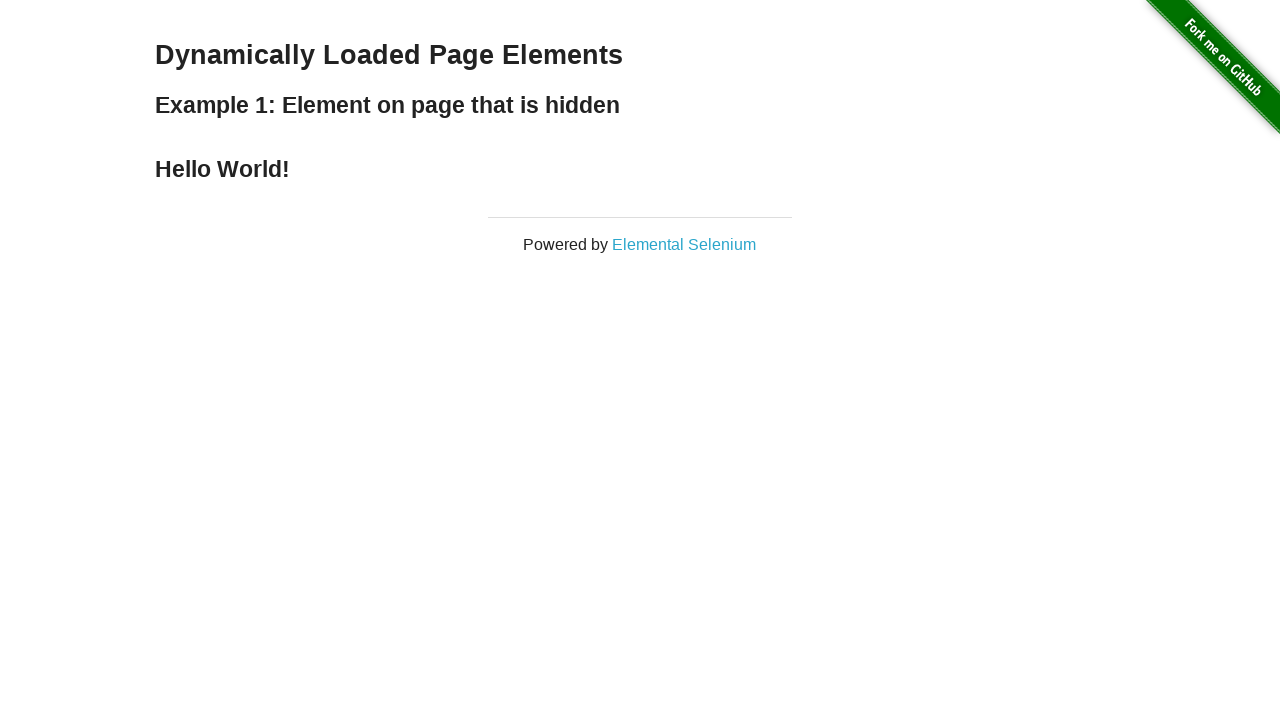

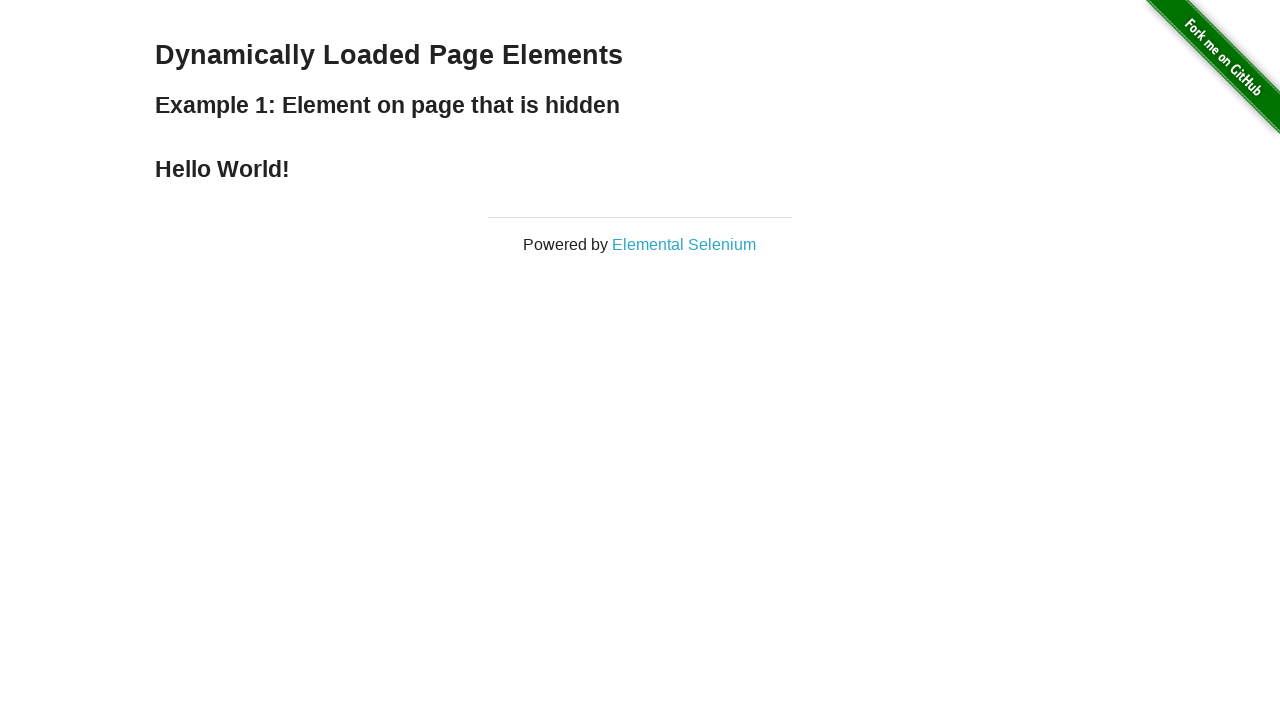